Tests JavaScript alert handling by filling a name field, clicking an alert button, and accepting the alert dialog that appears

Starting URL: https://rahulshettyacademy.com/AutomationPractice/

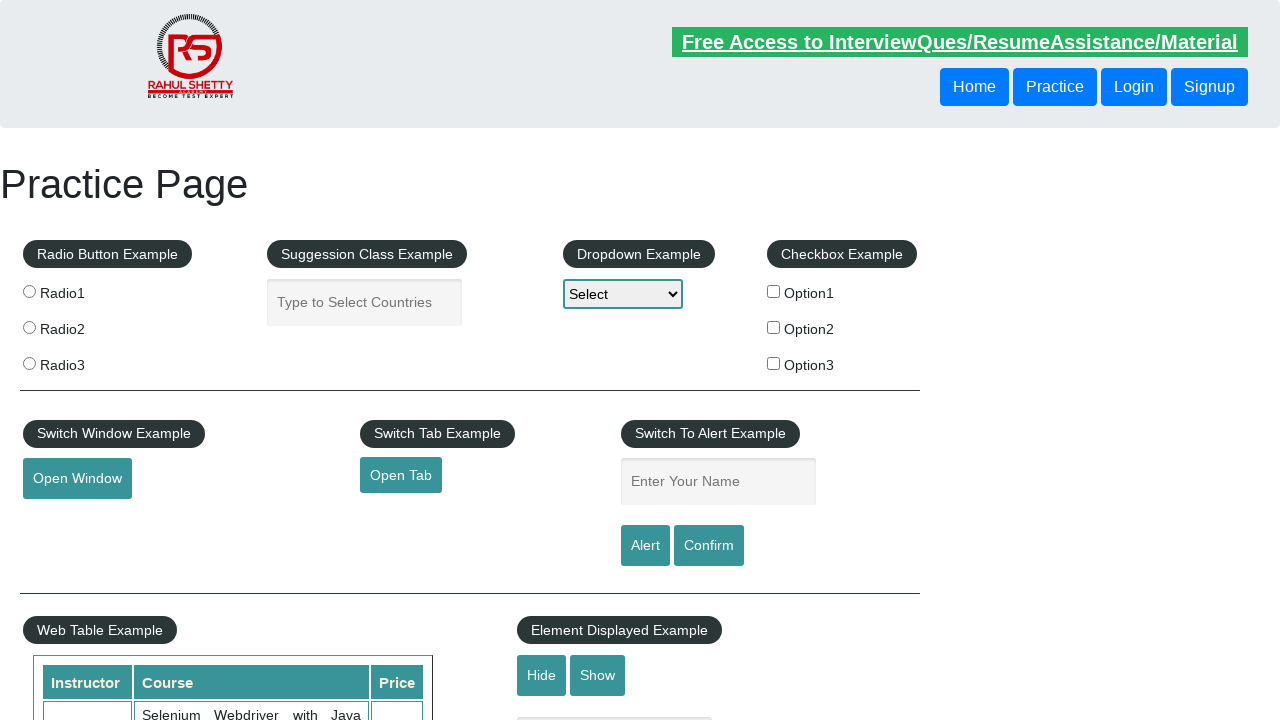

Set up dialog handler to accept alerts
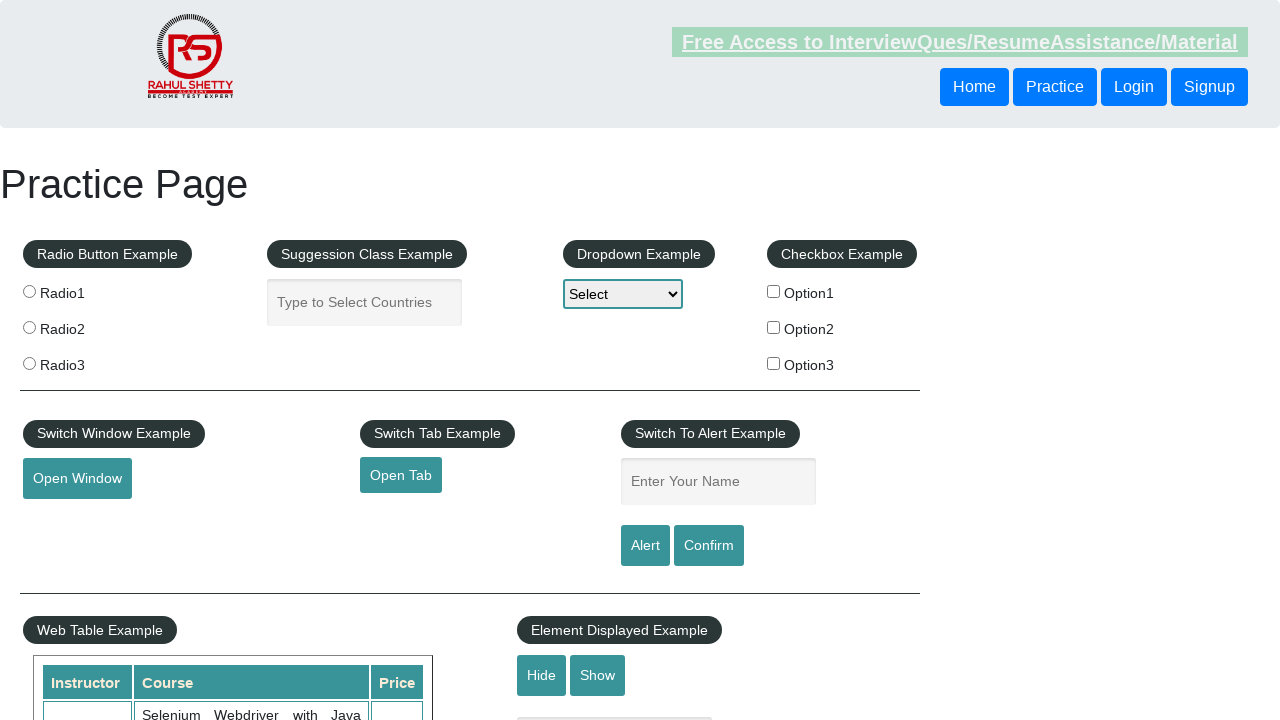

Filled name field with 'Rahul' on #name
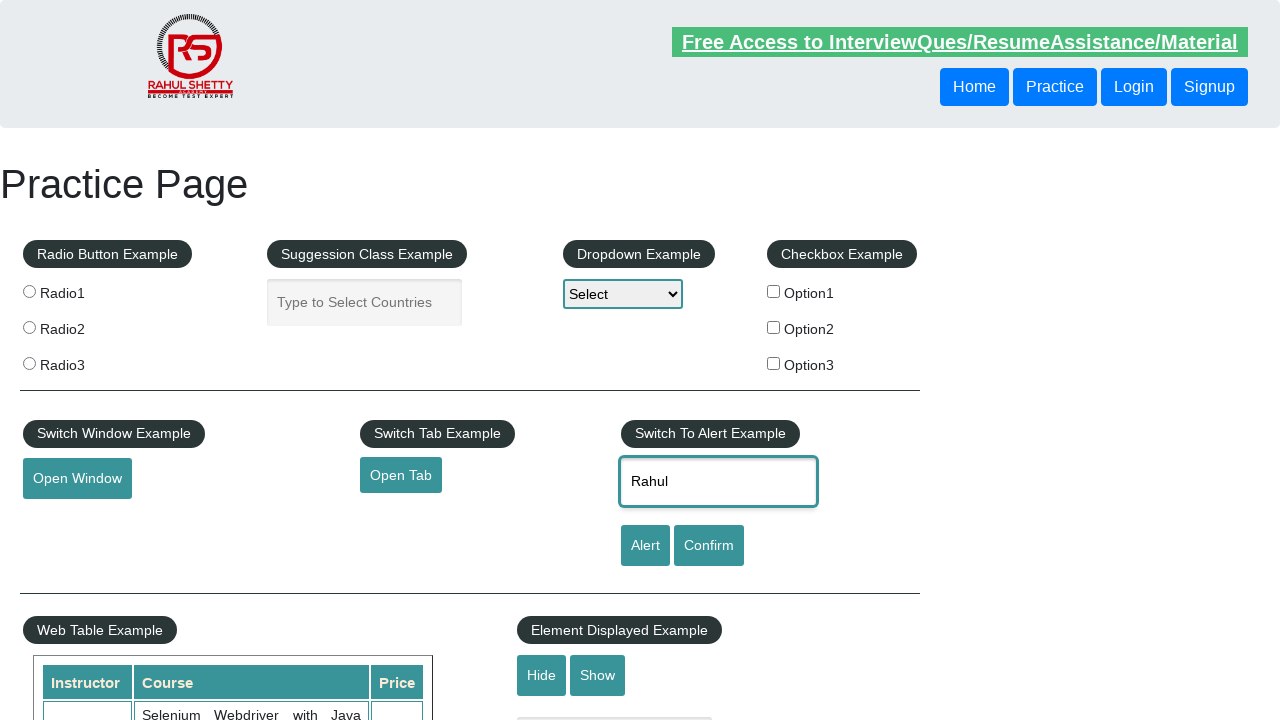

Clicked alert button to trigger JavaScript alert at (645, 546) on #alertbtn
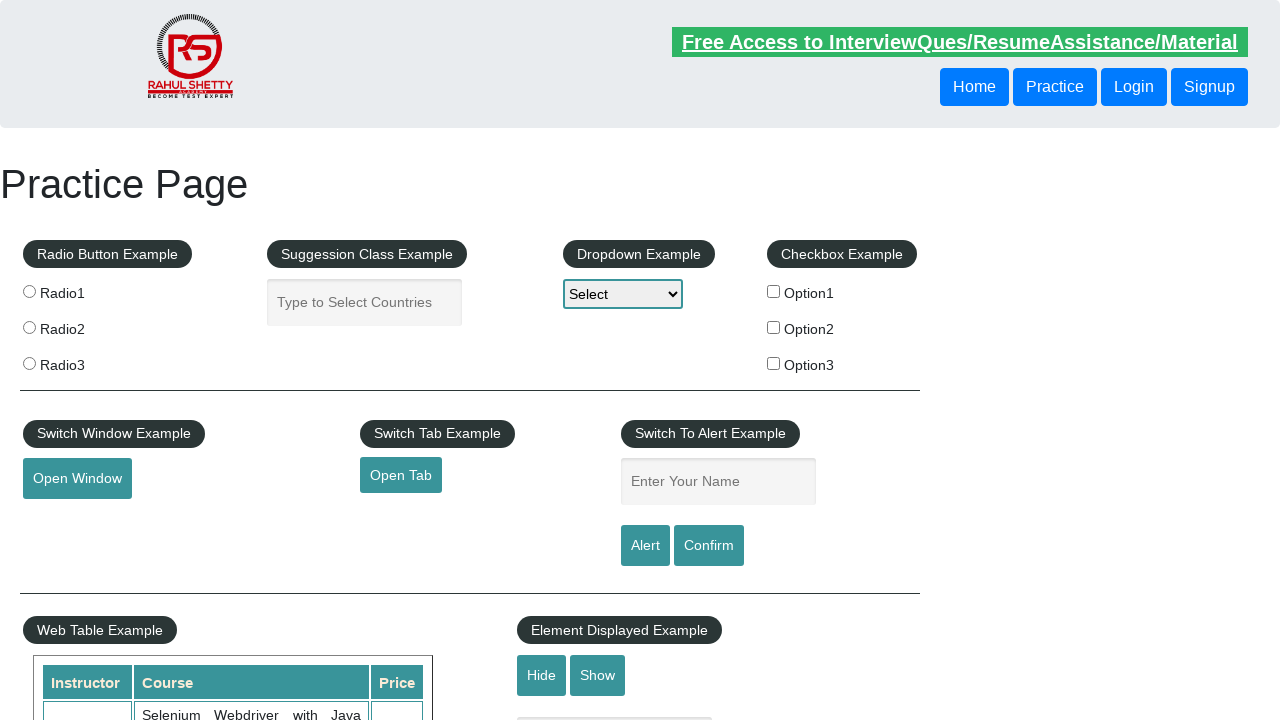

Waited 500ms for alert to be processed
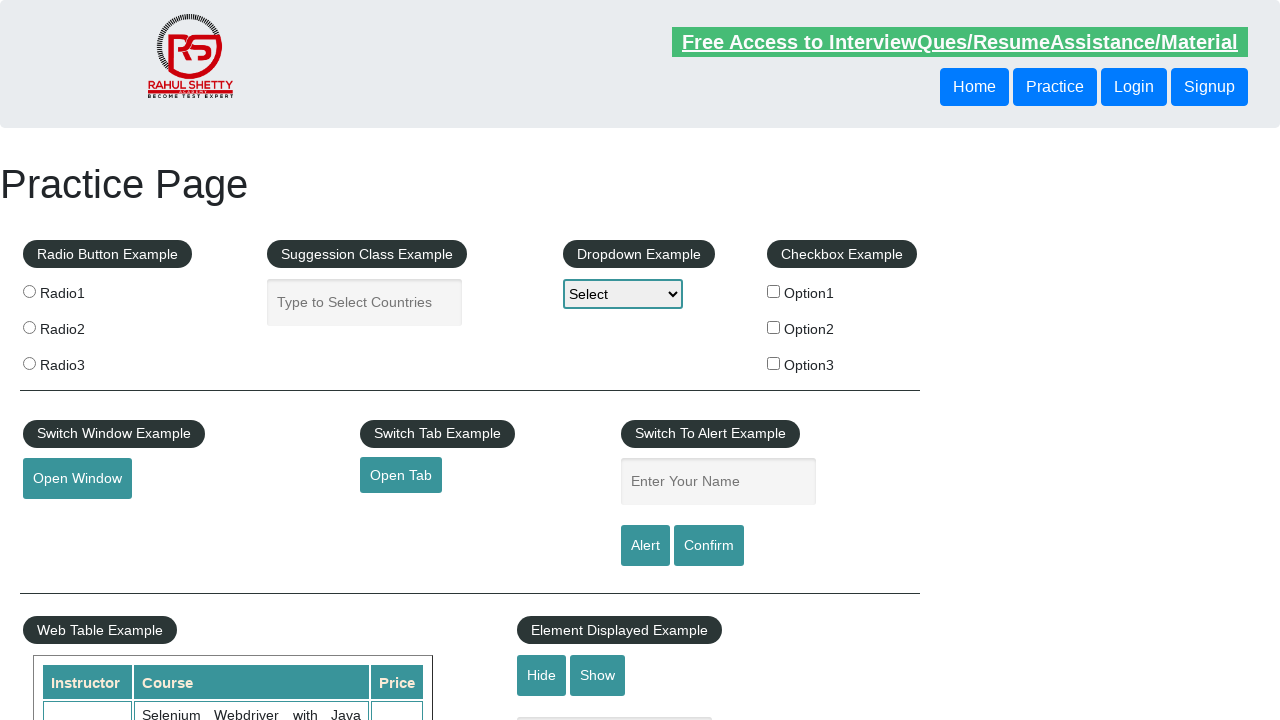

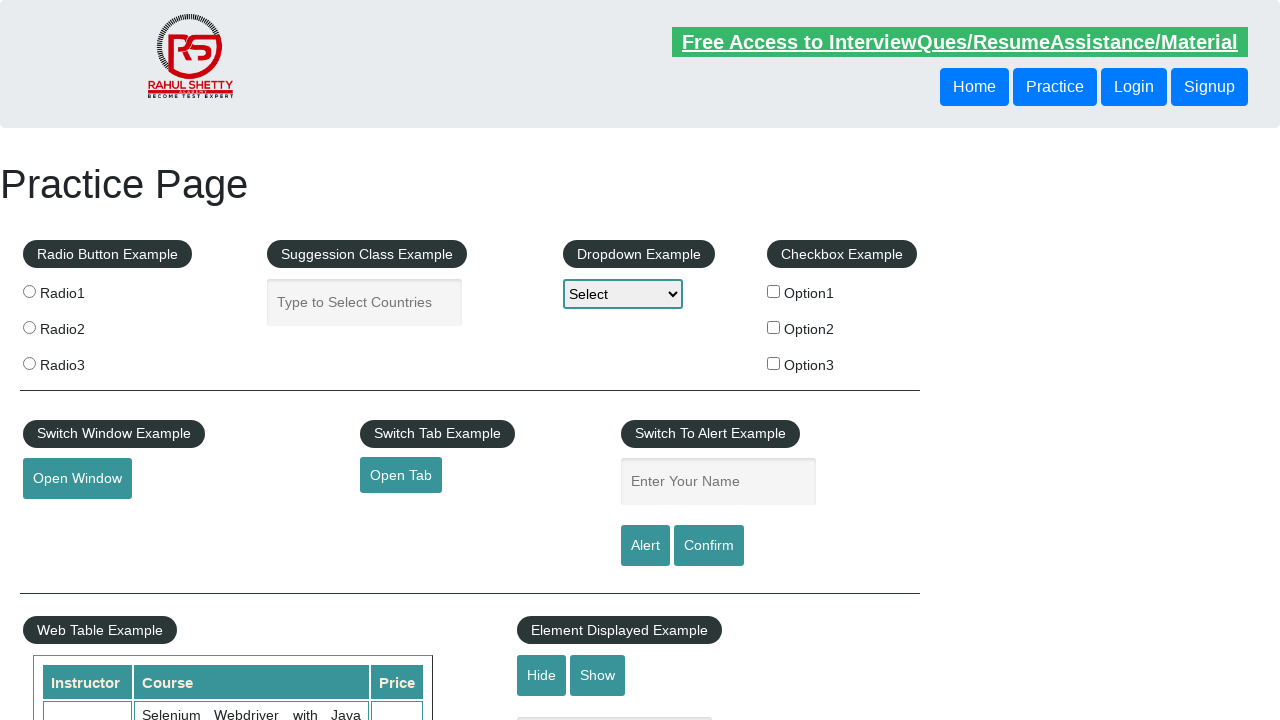